Fills in a name field on a practice form, then clears it

Starting URL: https://www.tutorialspoint.com/selenium/practice/selenium_automation_practice.php

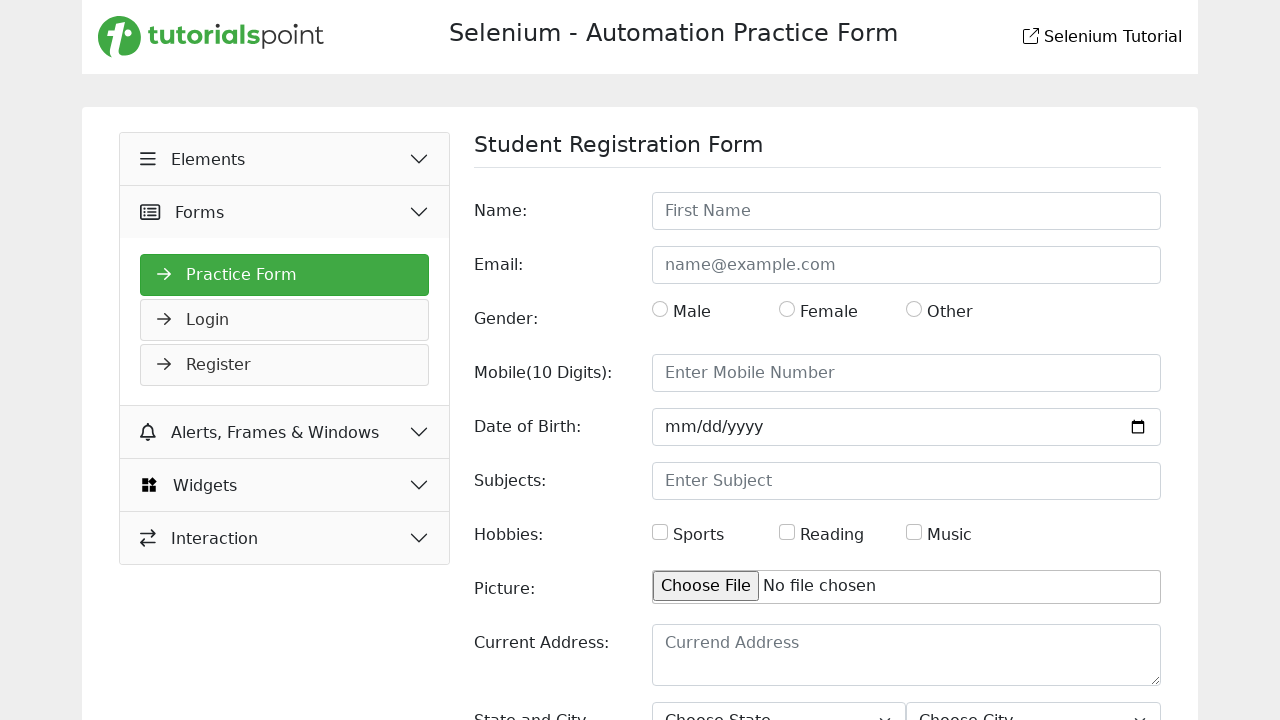

Navigated to Selenium automation practice form
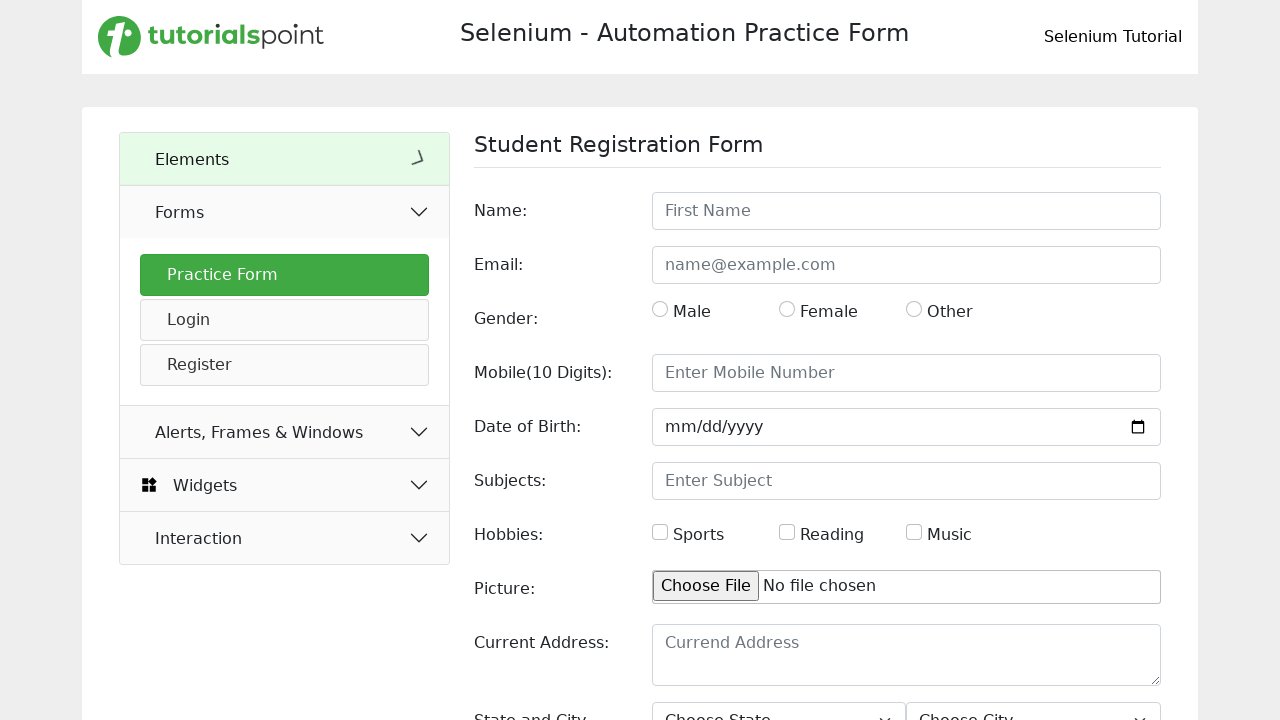

Filled name field with 'Nahida Akter' on #name
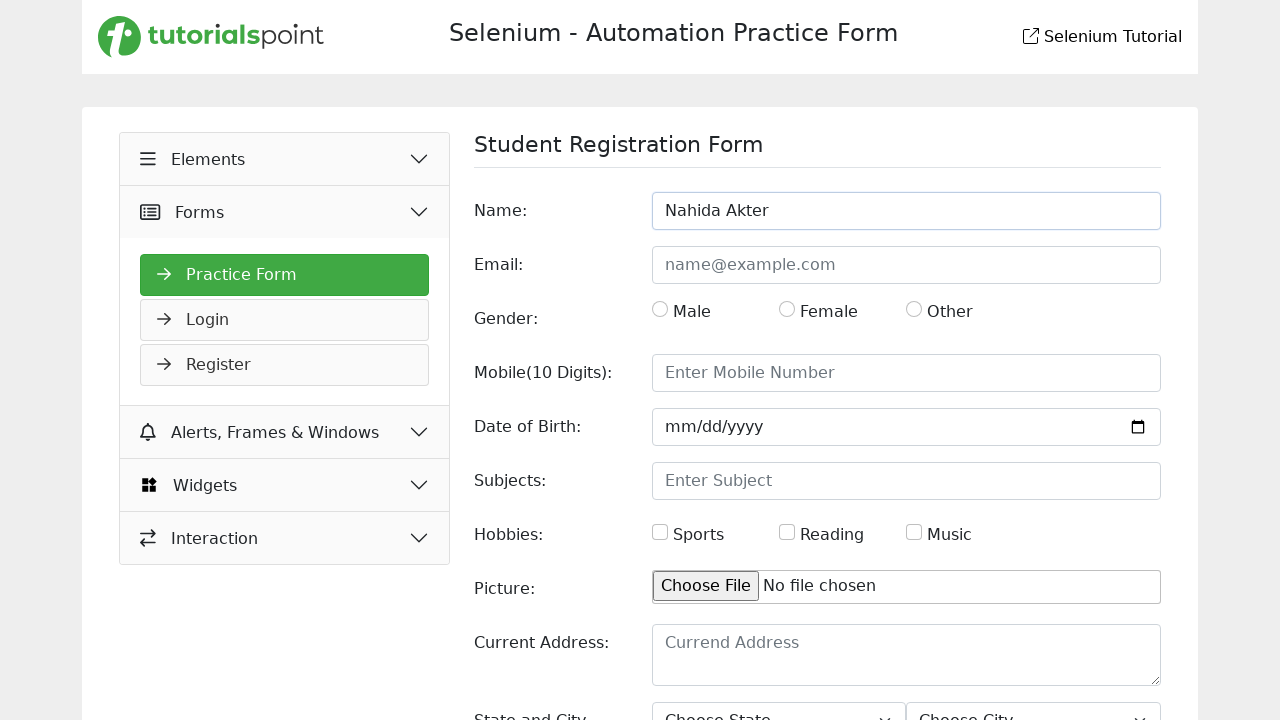

Cleared name field on #name
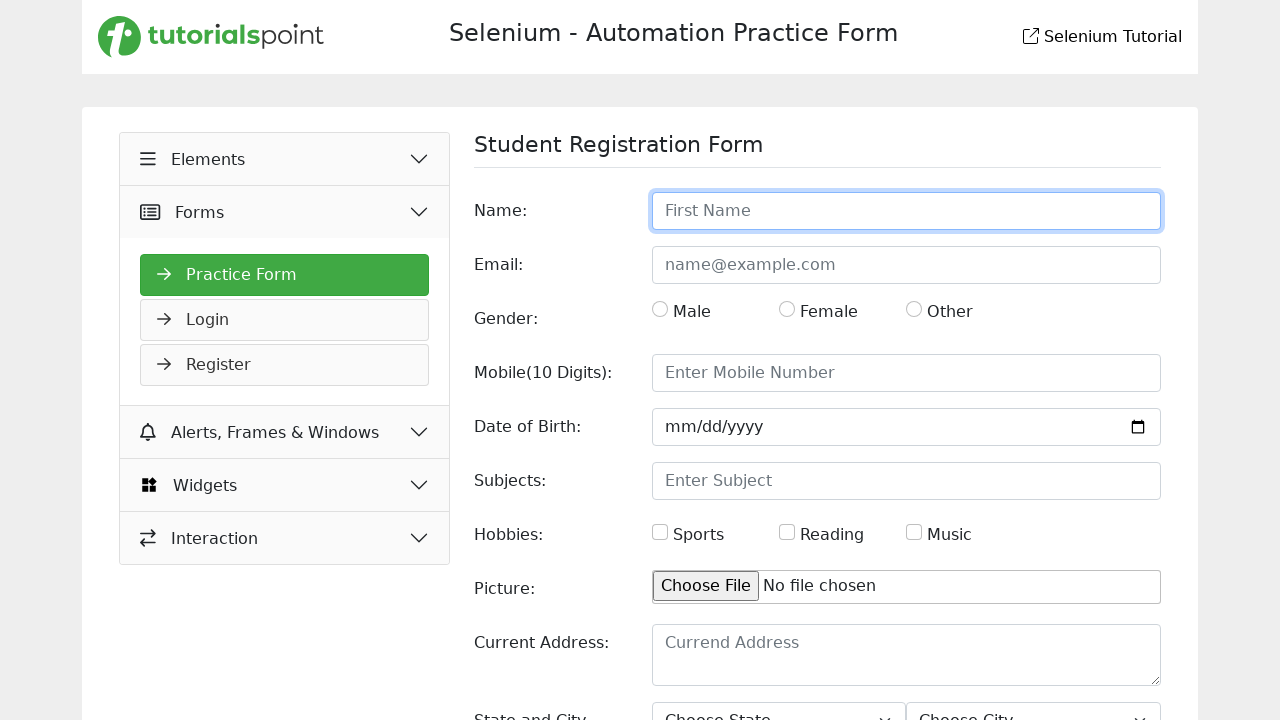

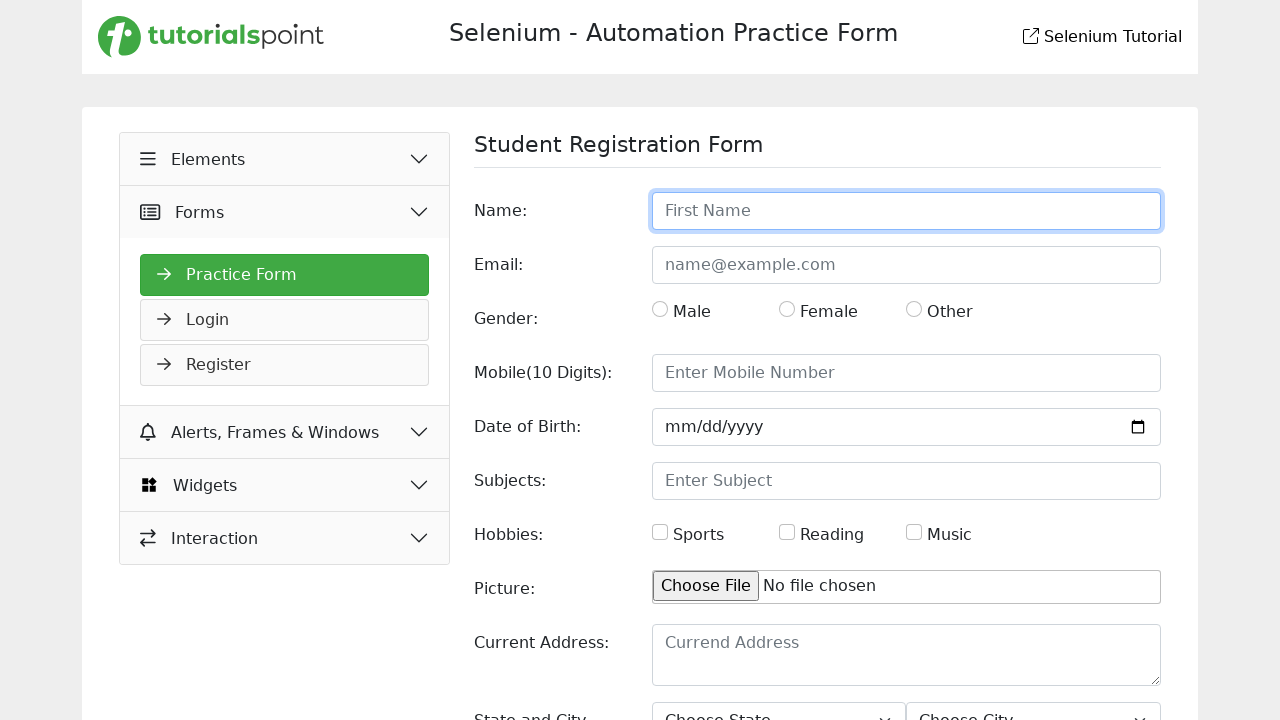